Tests infinite scroll functionality by repeatedly scrolling down the page until no new content loads, demonstrating handling of dynamically loaded content.

Starting URL: https://infinite-scroll.com/demo/full-page/

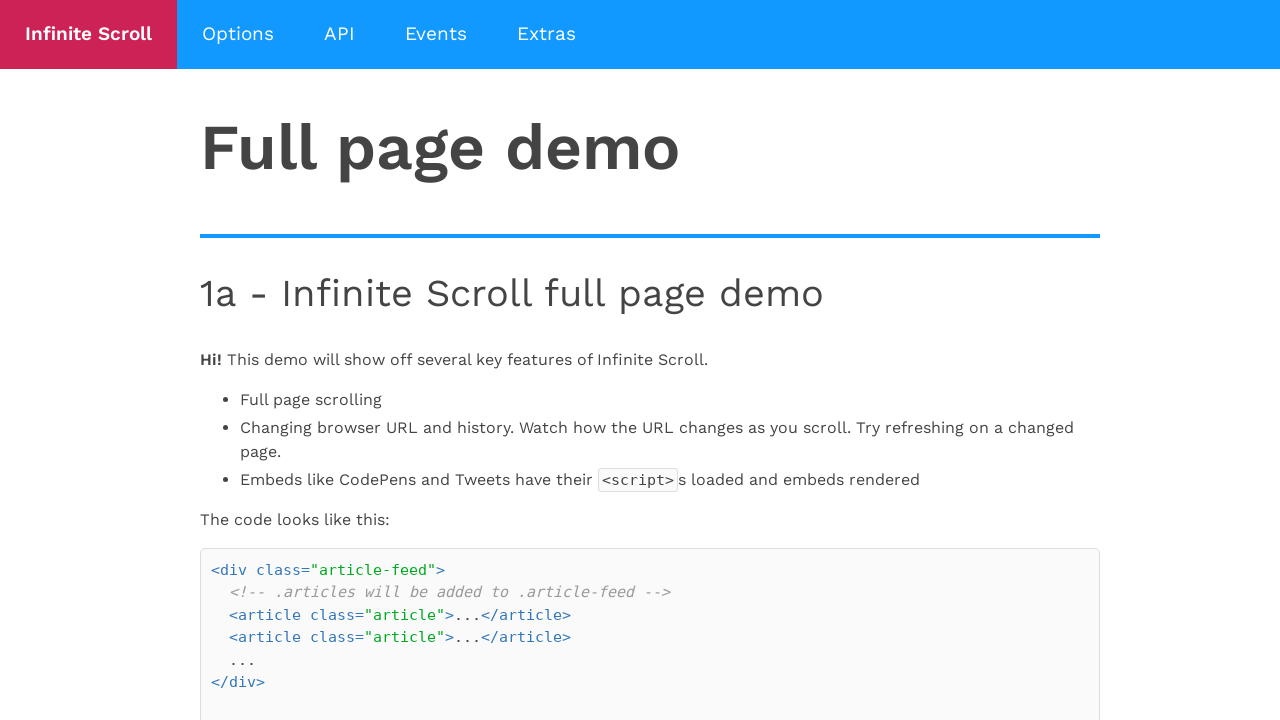

Retrieved initial count of posts on the page
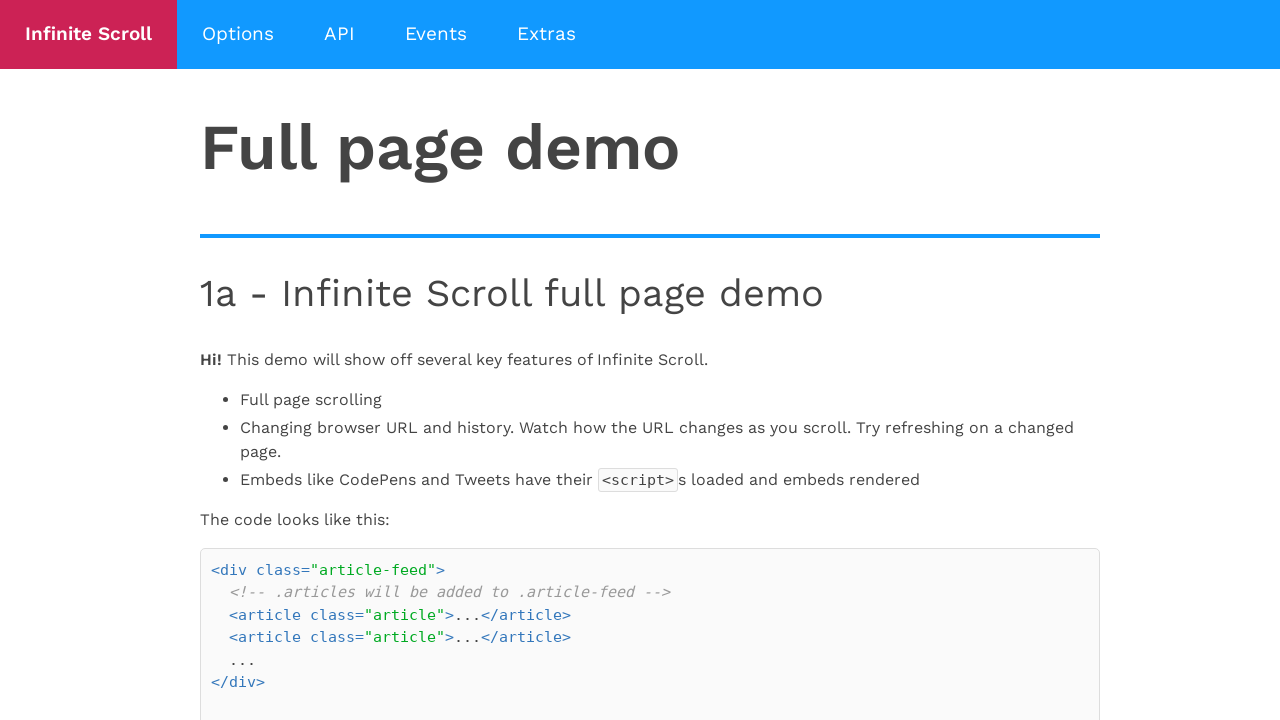

Scrolled down the page (iteration 1)
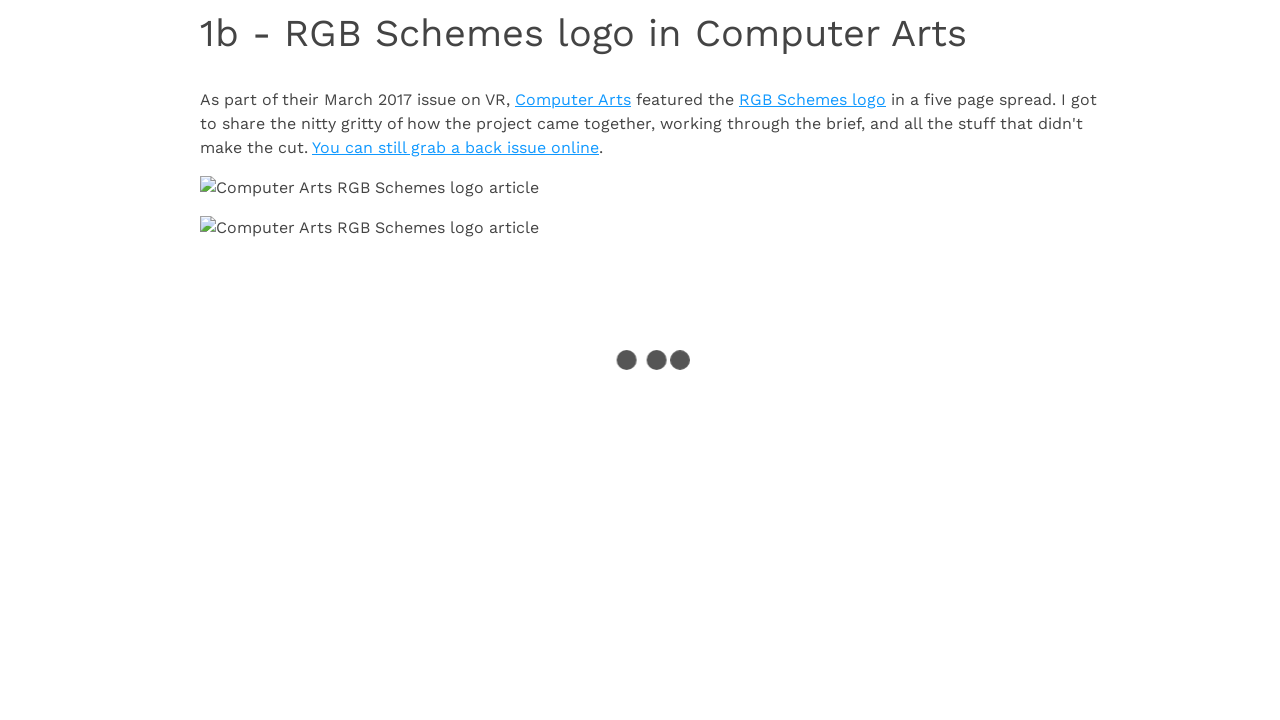

Waited 2 seconds for new content to load
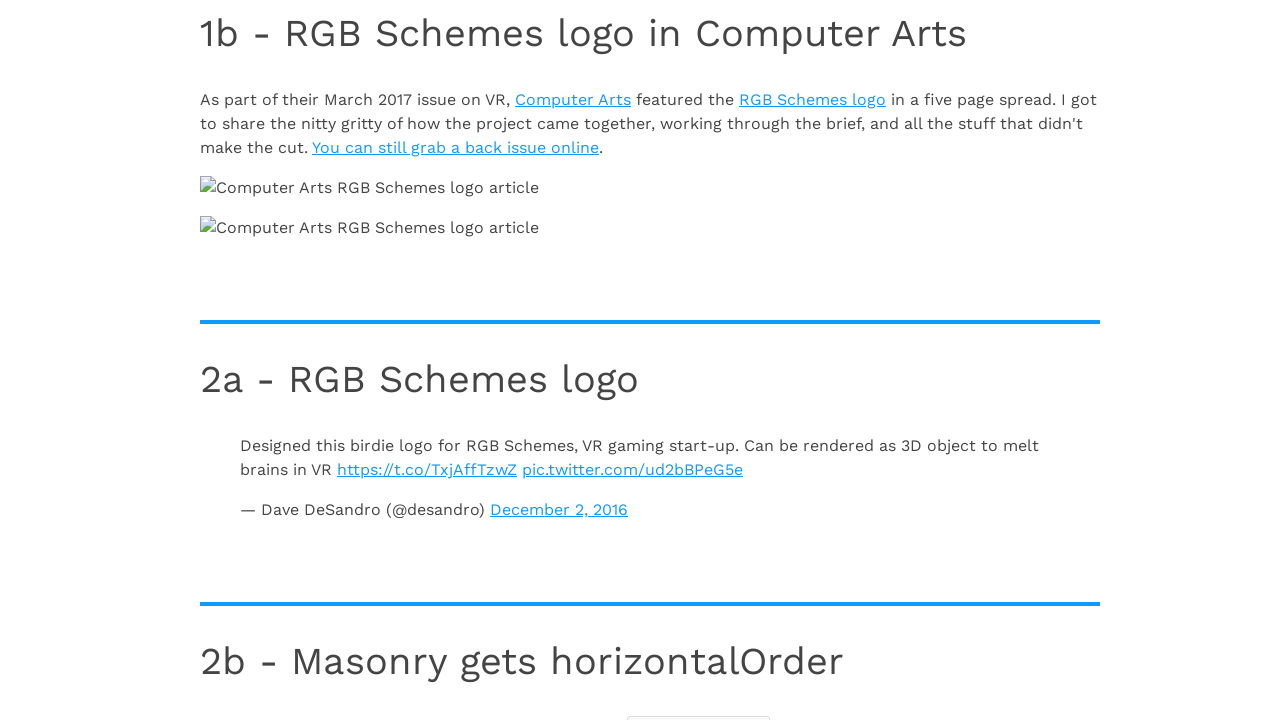

Retrieved new post count: 5 posts
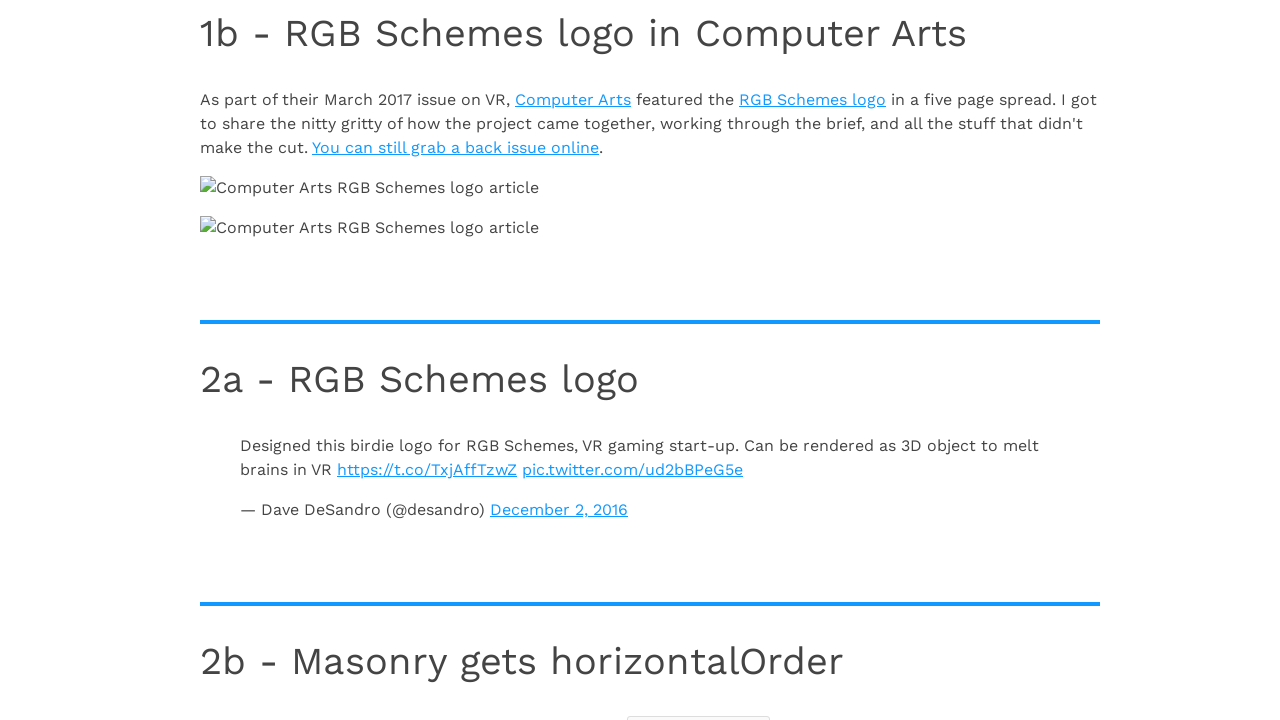

Scrolled down the page (iteration 2)
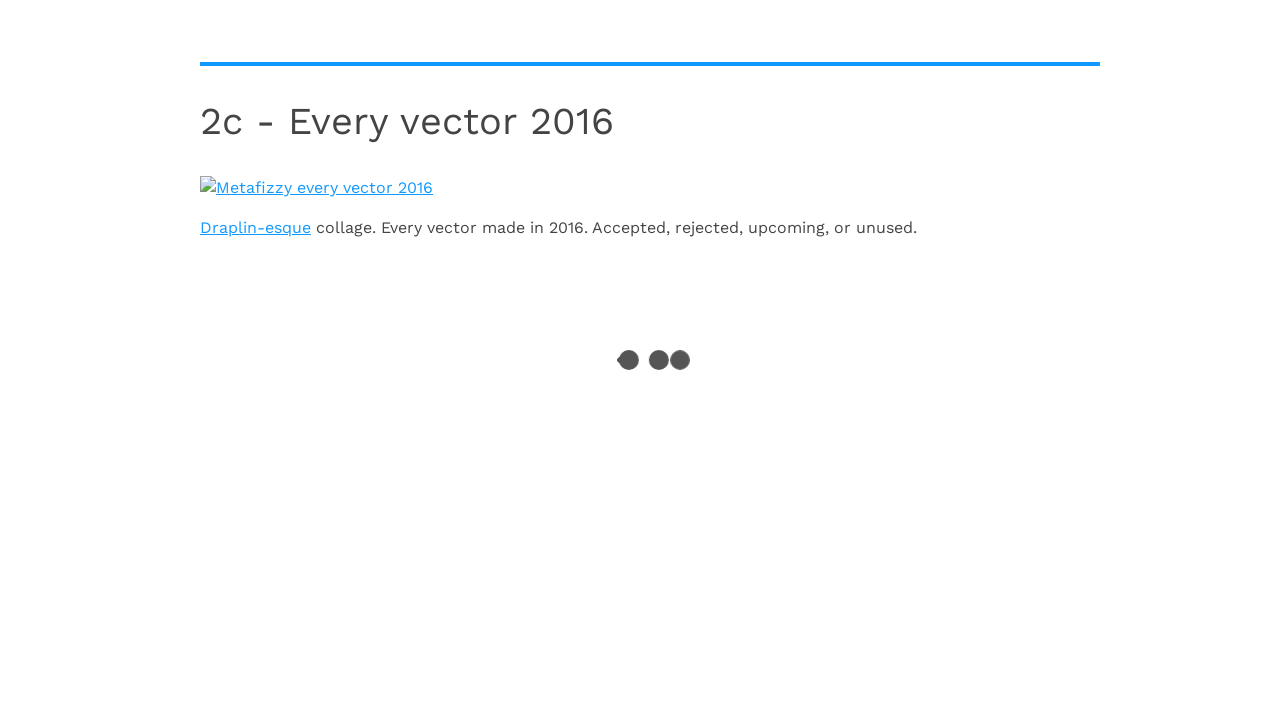

Waited 2 seconds for new content to load
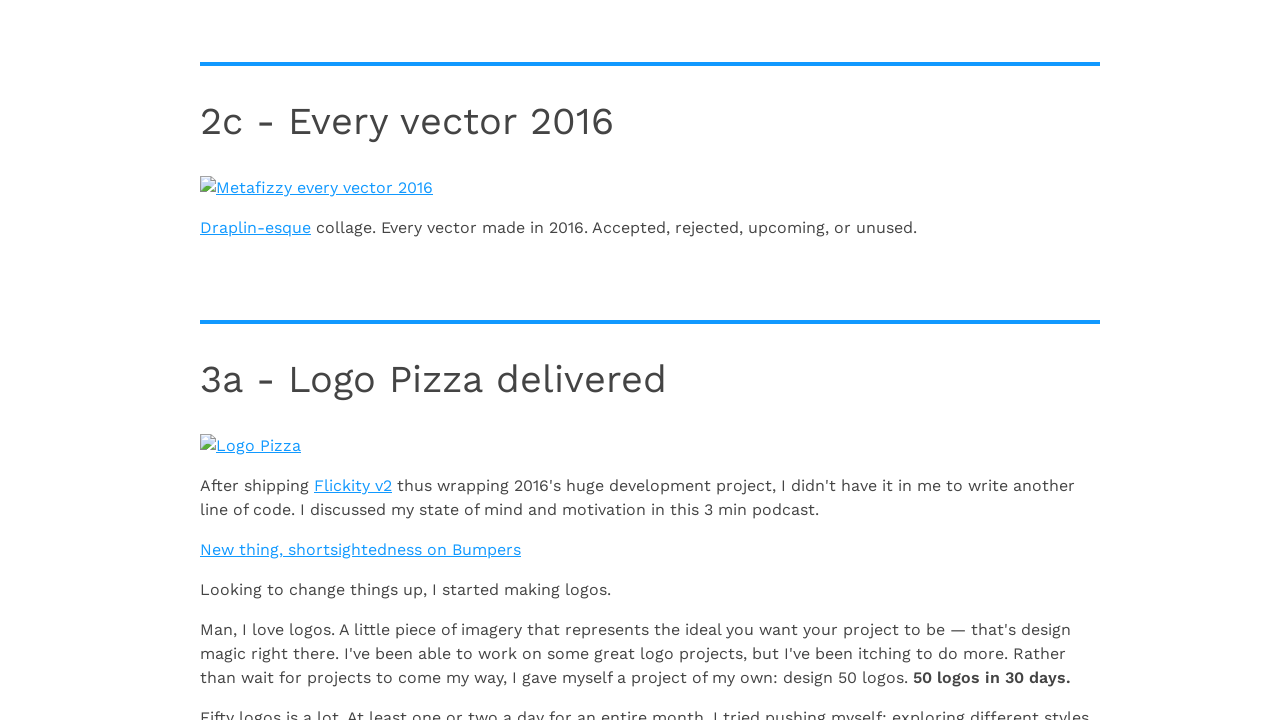

Retrieved new post count: 9 posts
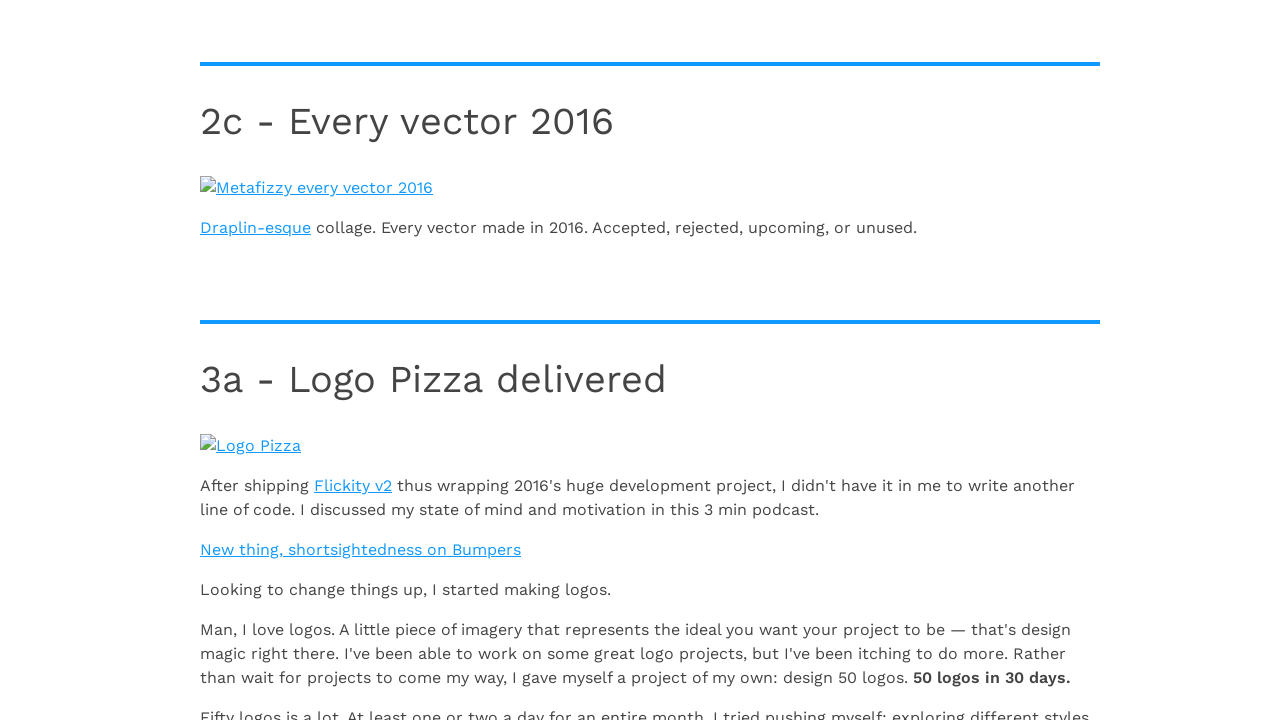

Scrolled down the page (iteration 3)
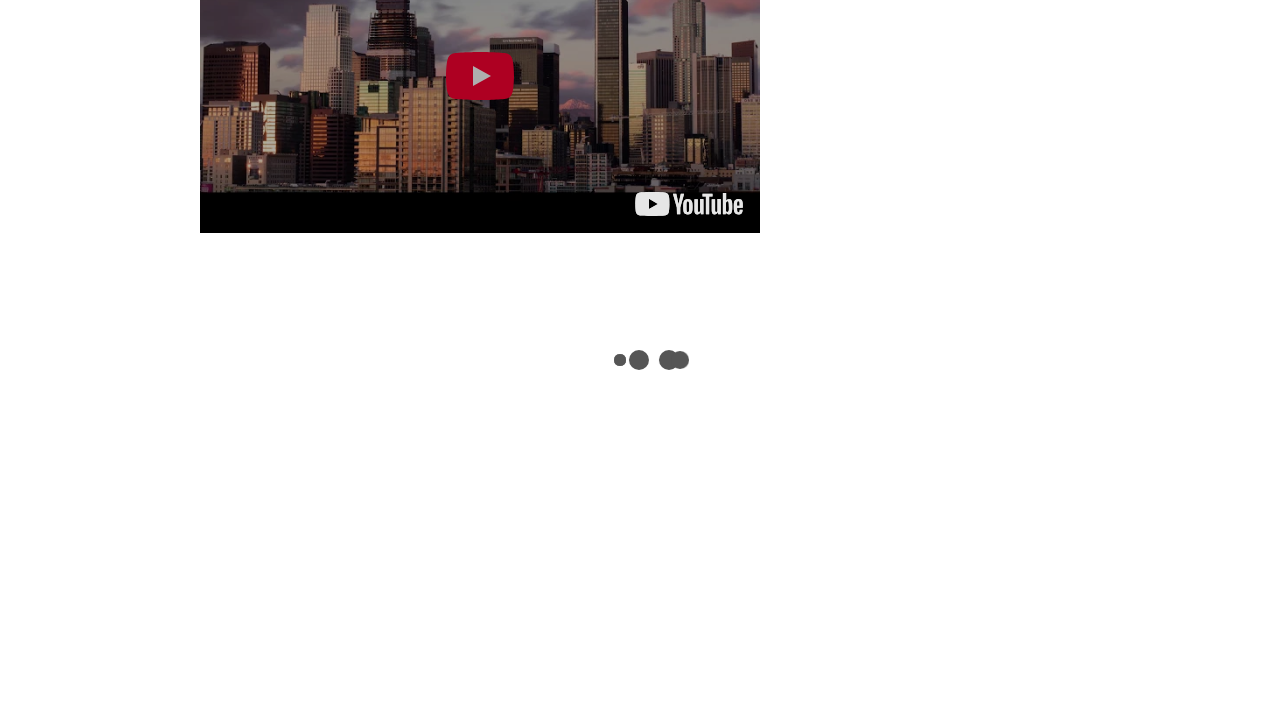

Waited 2 seconds for new content to load
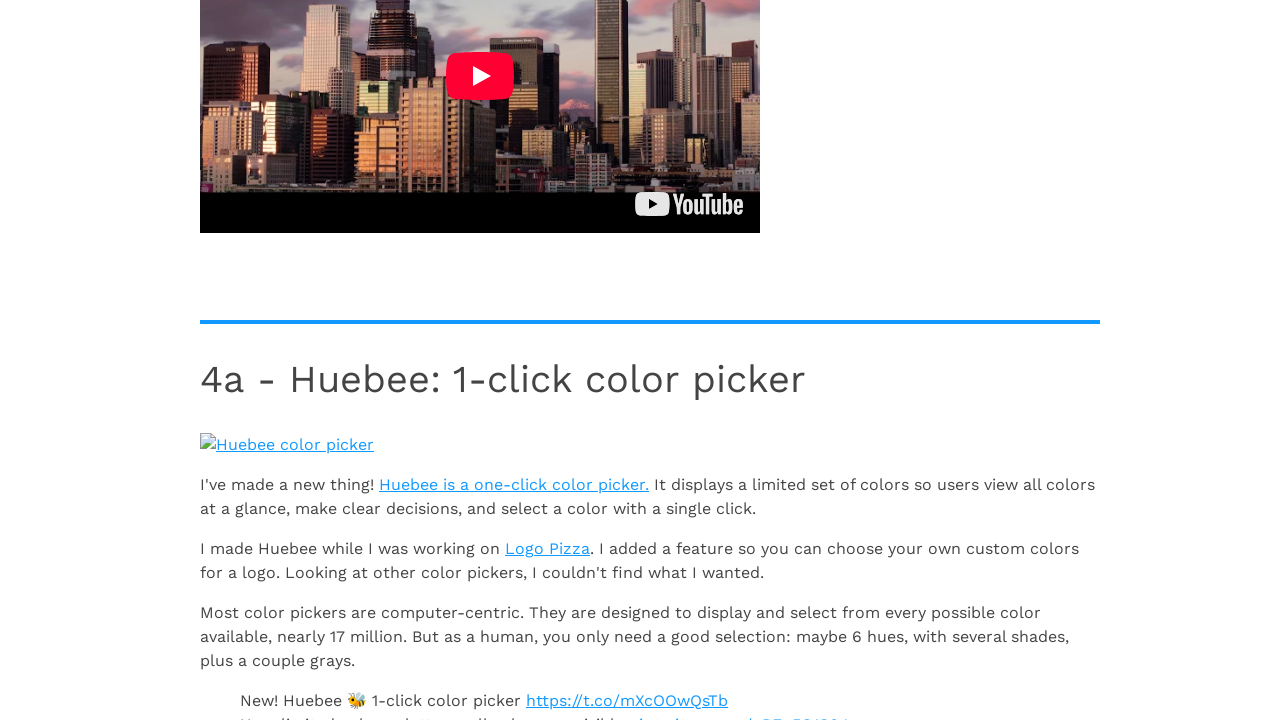

Retrieved new post count: 11 posts
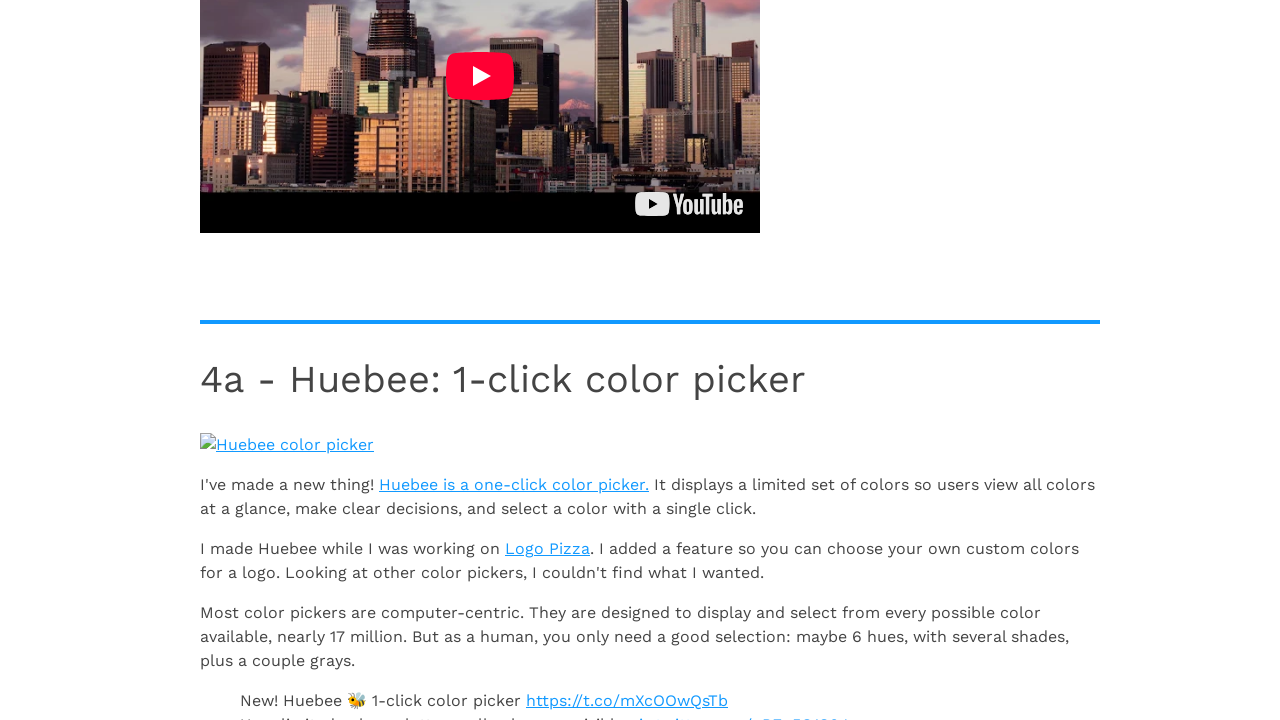

Scrolled down the page (iteration 4)
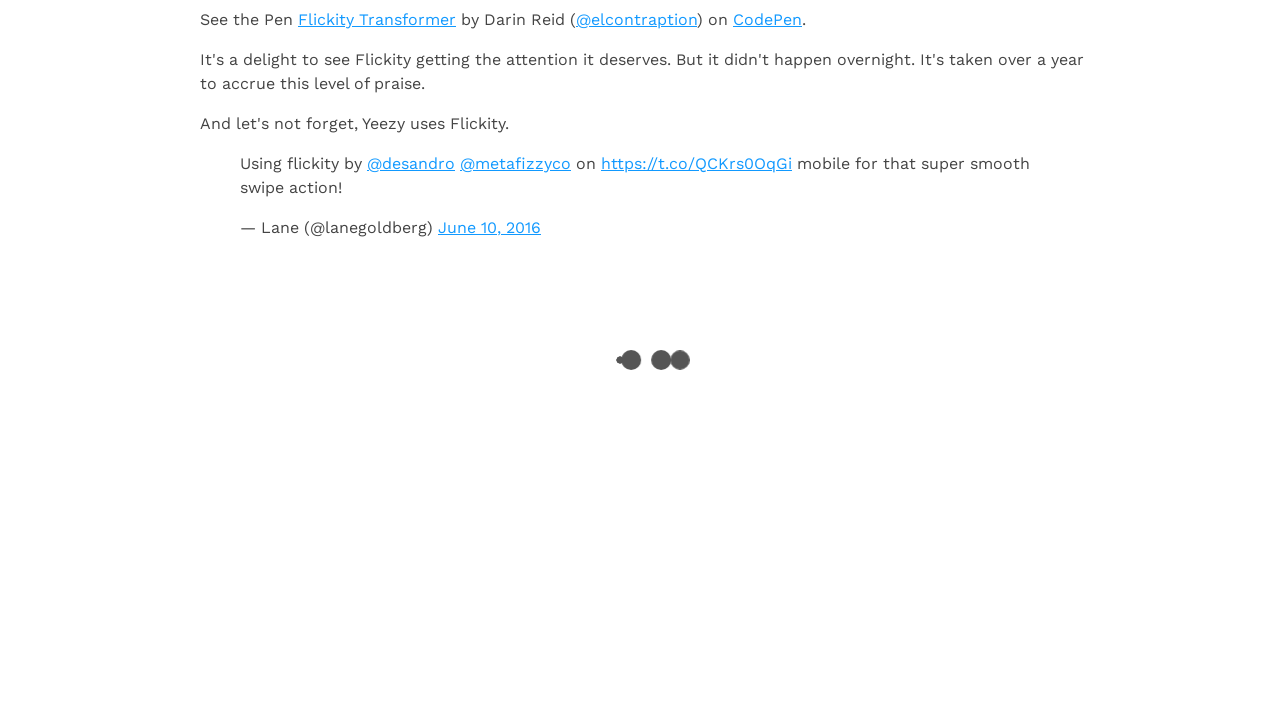

Waited 2 seconds for new content to load
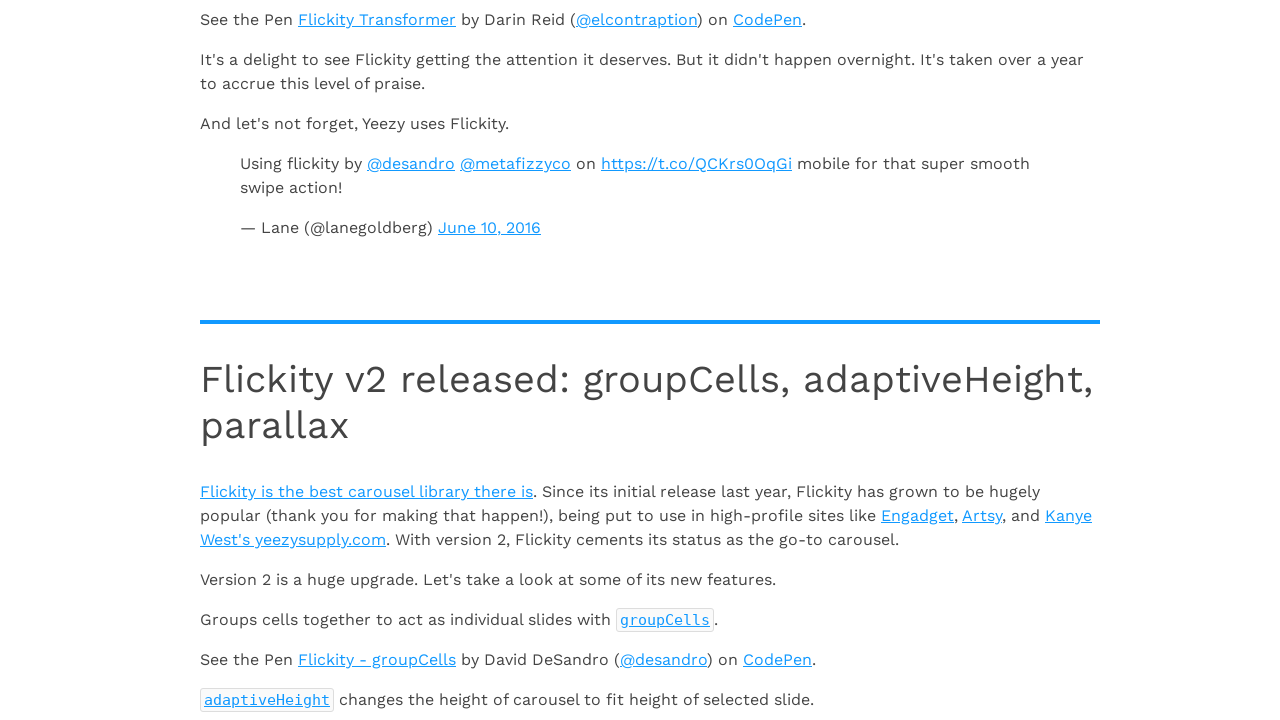

Retrieved new post count: 13 posts
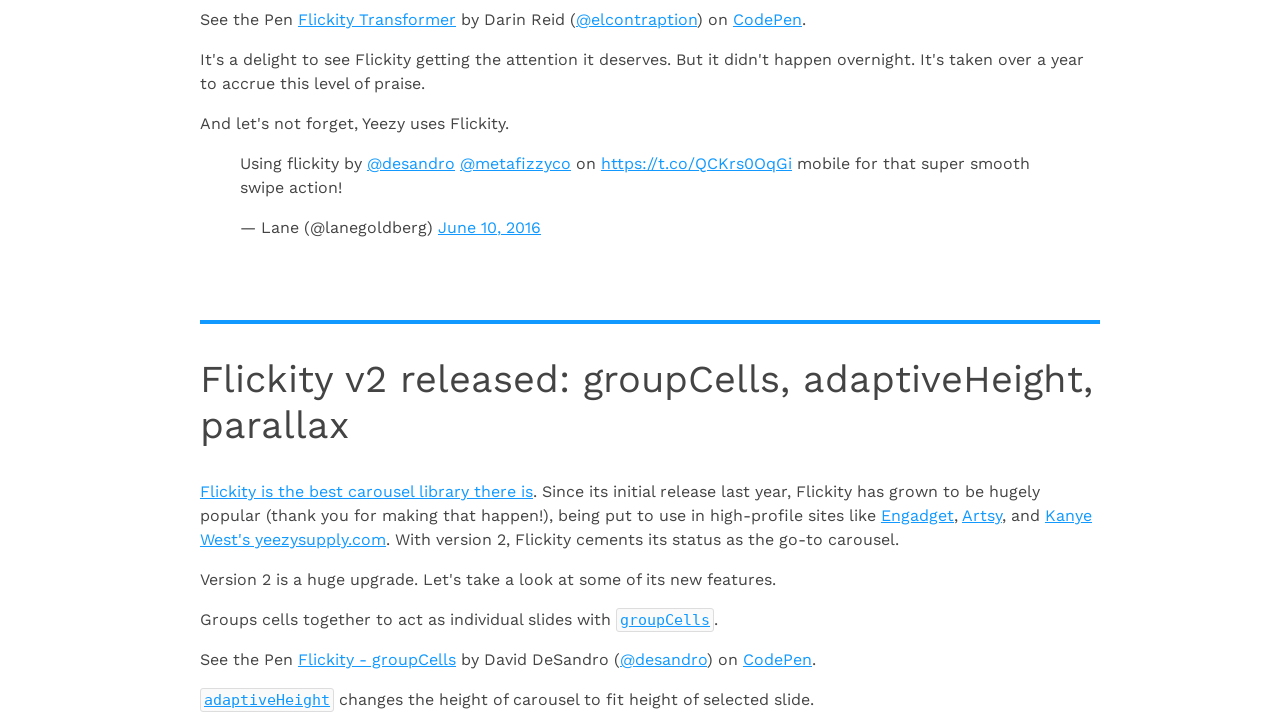

Scrolled down the page (iteration 5)
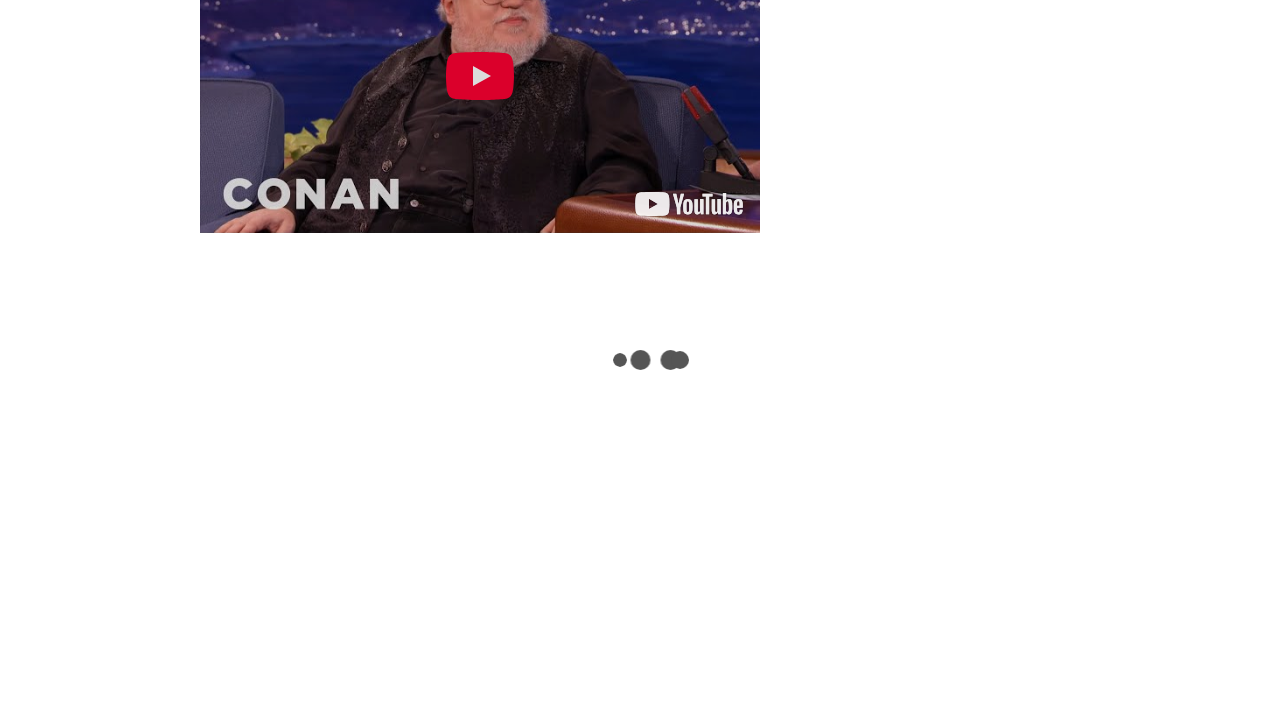

Waited 2 seconds for new content to load
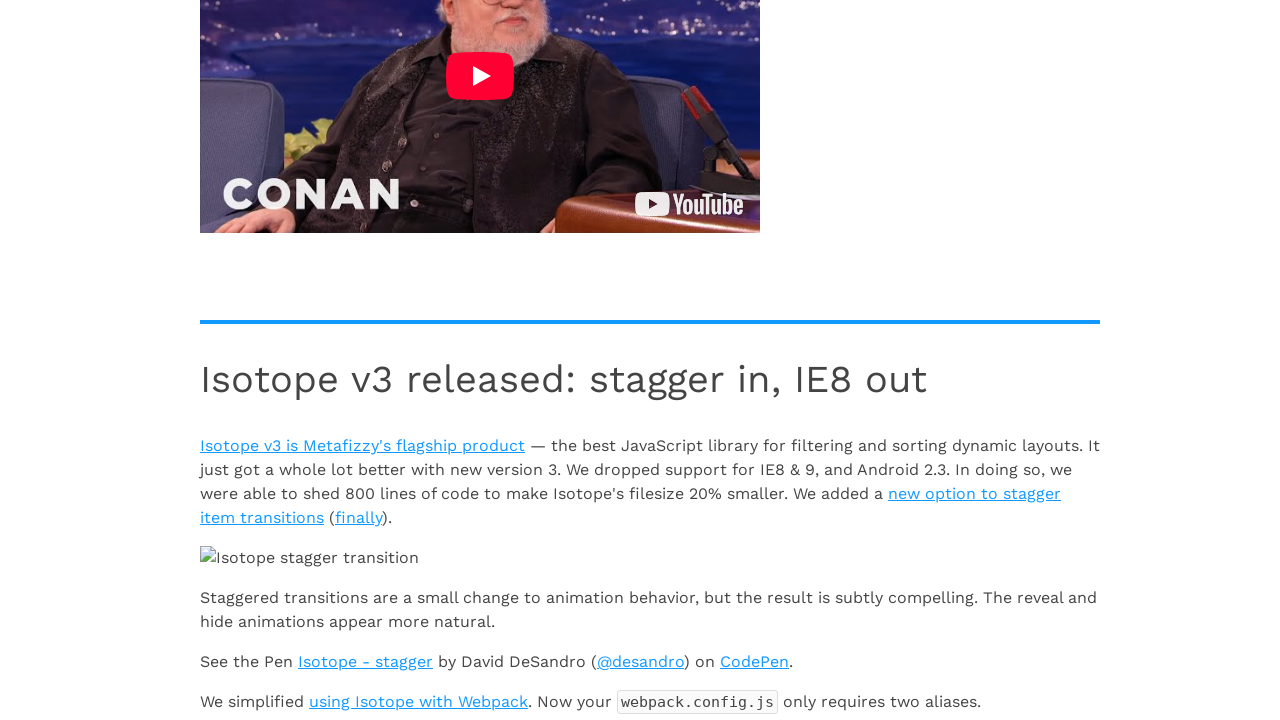

Retrieved new post count: 15 posts
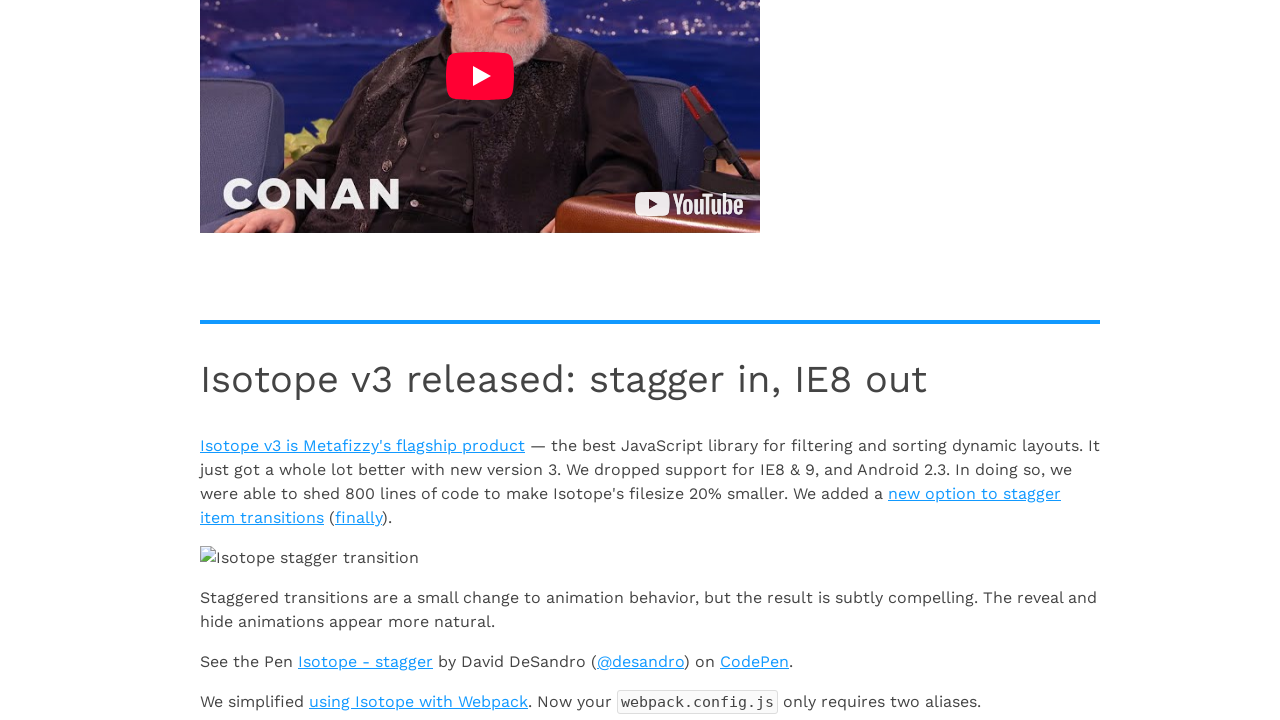

Scrolled down the page (iteration 6)
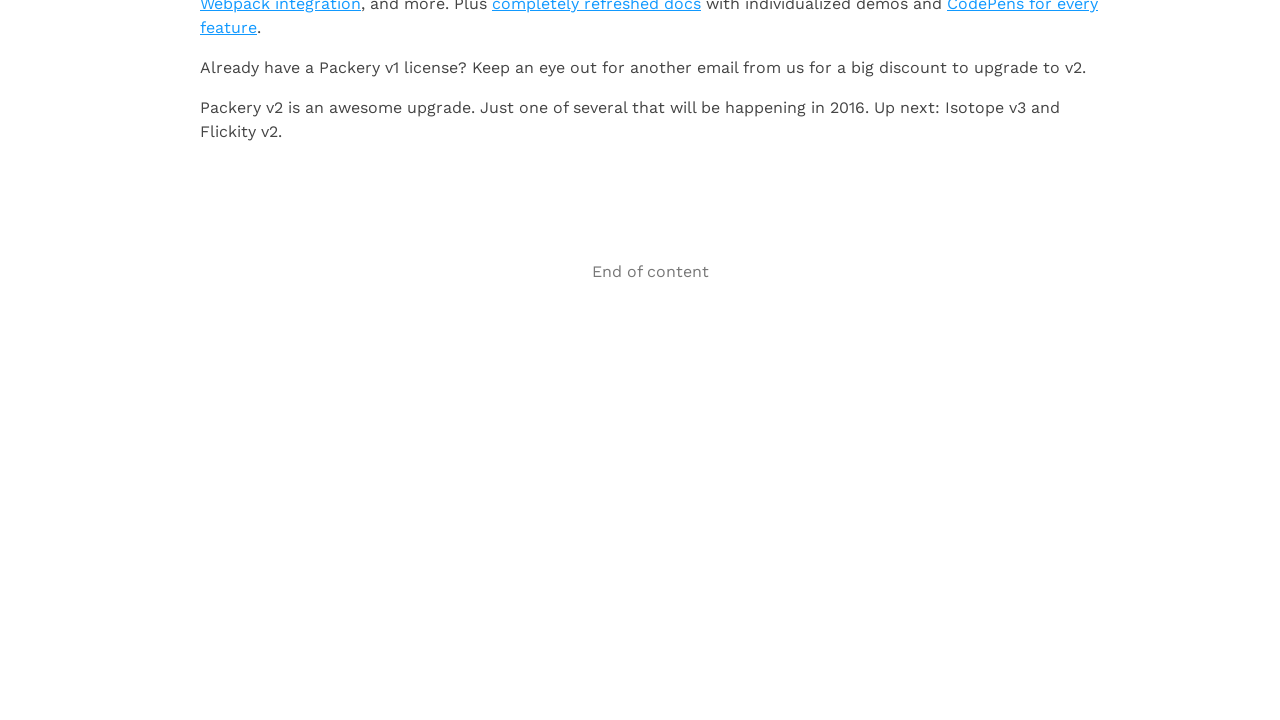

Waited 2 seconds for new content to load
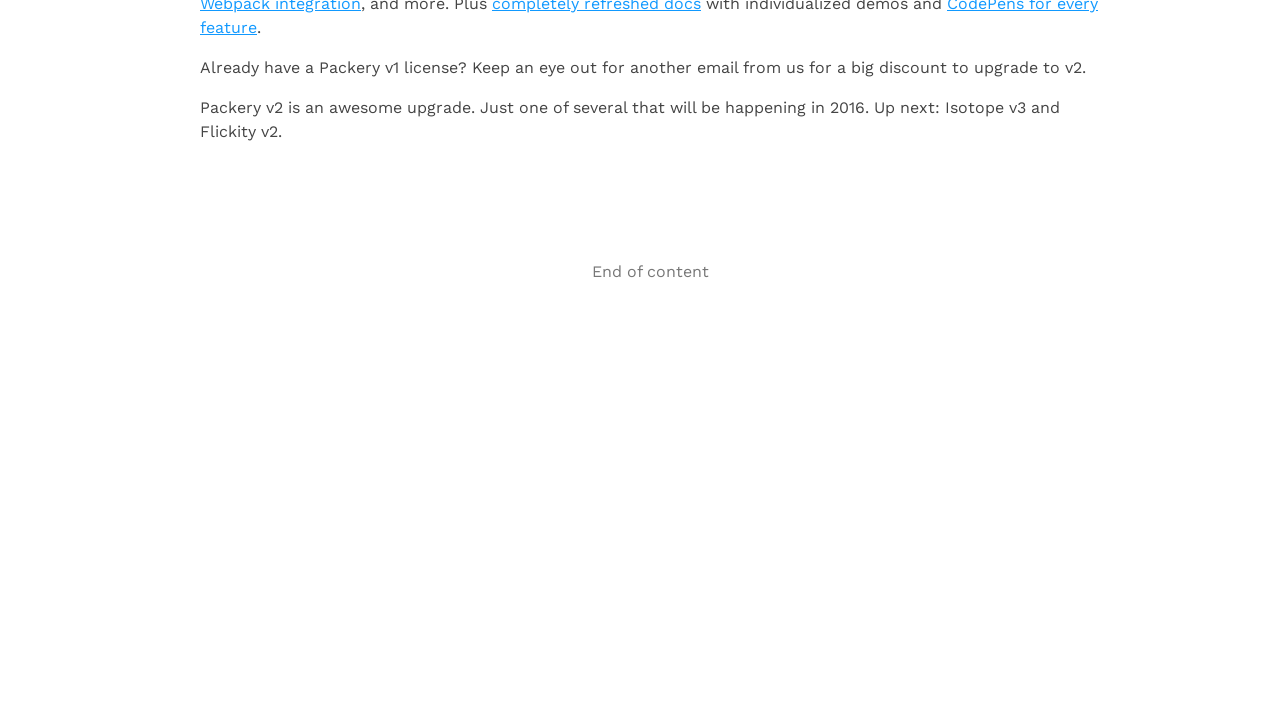

Retrieved new post count: 15 posts
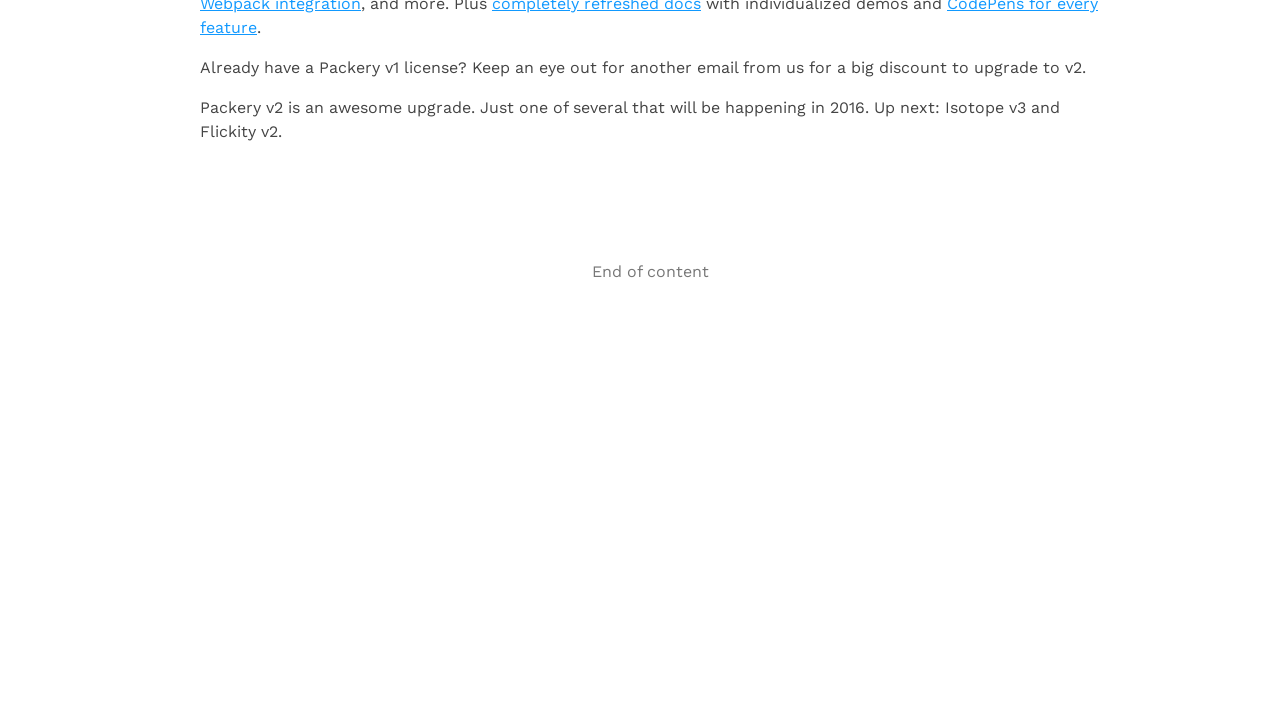

No new content loaded - infinite scroll complete
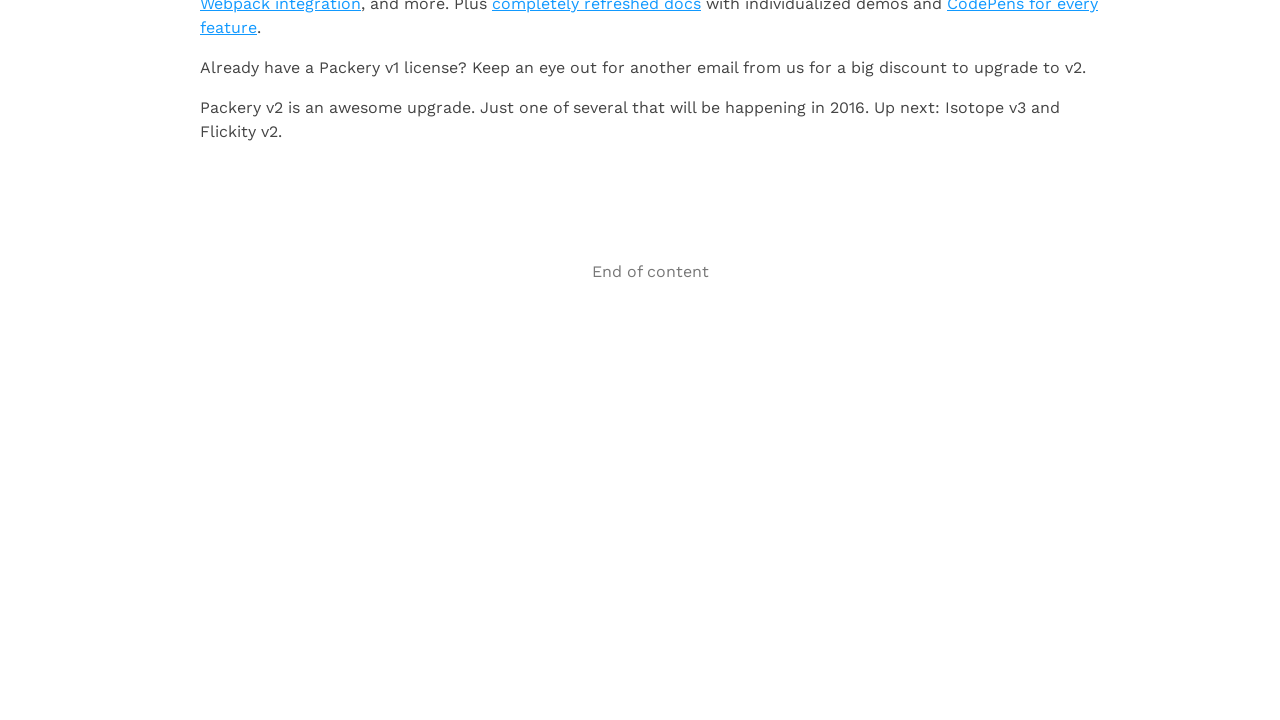

Verified that article headings are visible on the page
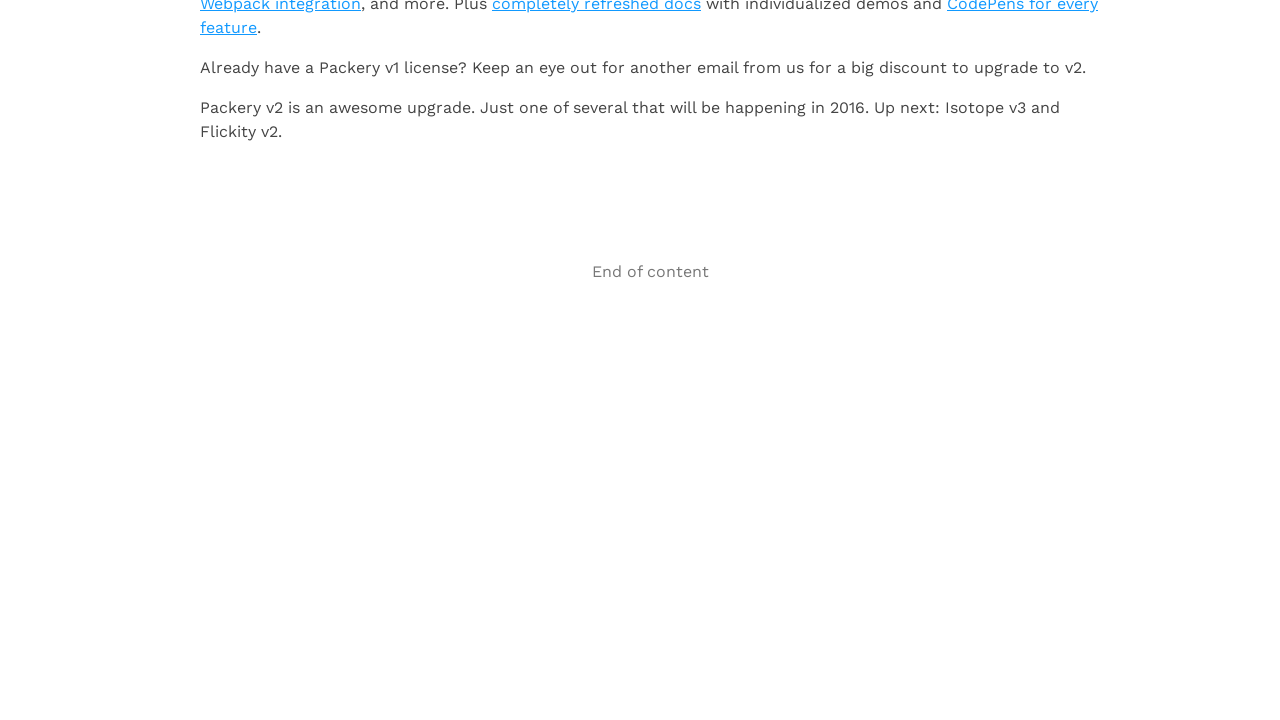

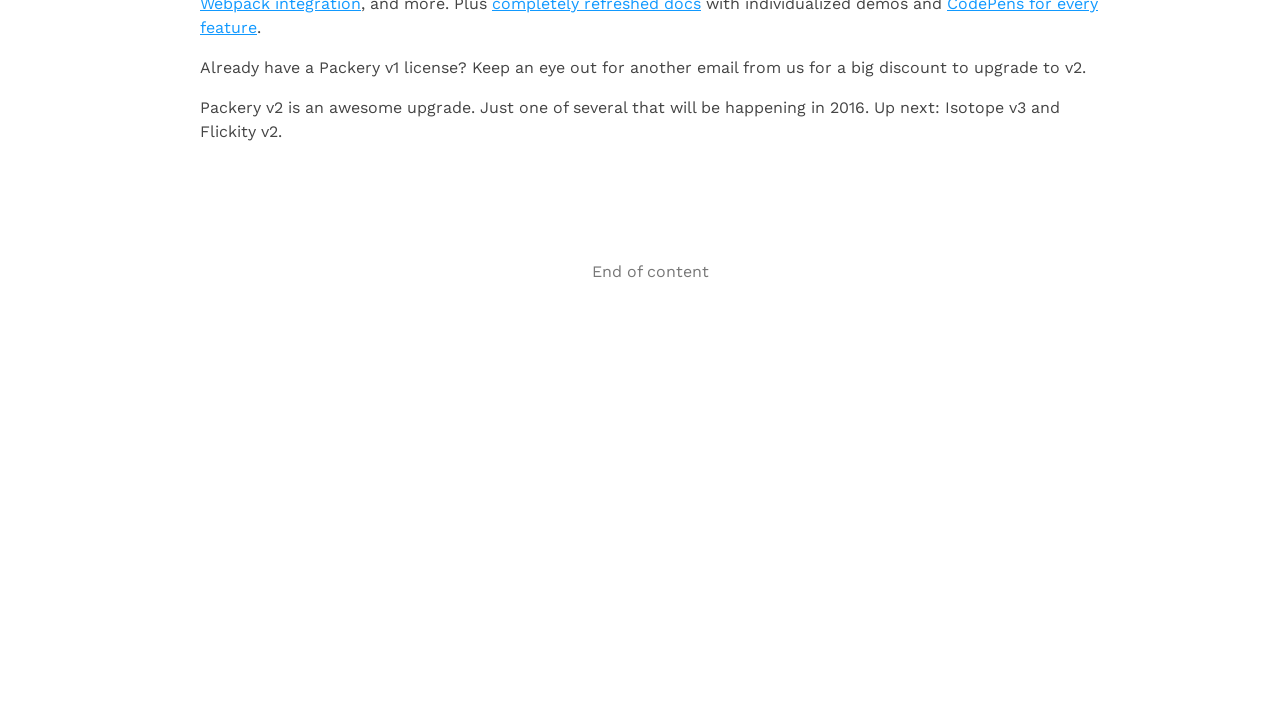